Tests the practice automation form by filling in personal details including name, email, gender, phone number, date of birth, subjects, hobbies, address, and state/city selections, then submits the form and verifies a confirmation modal appears.

Starting URL: https://demoqa.com/automation-practice-form

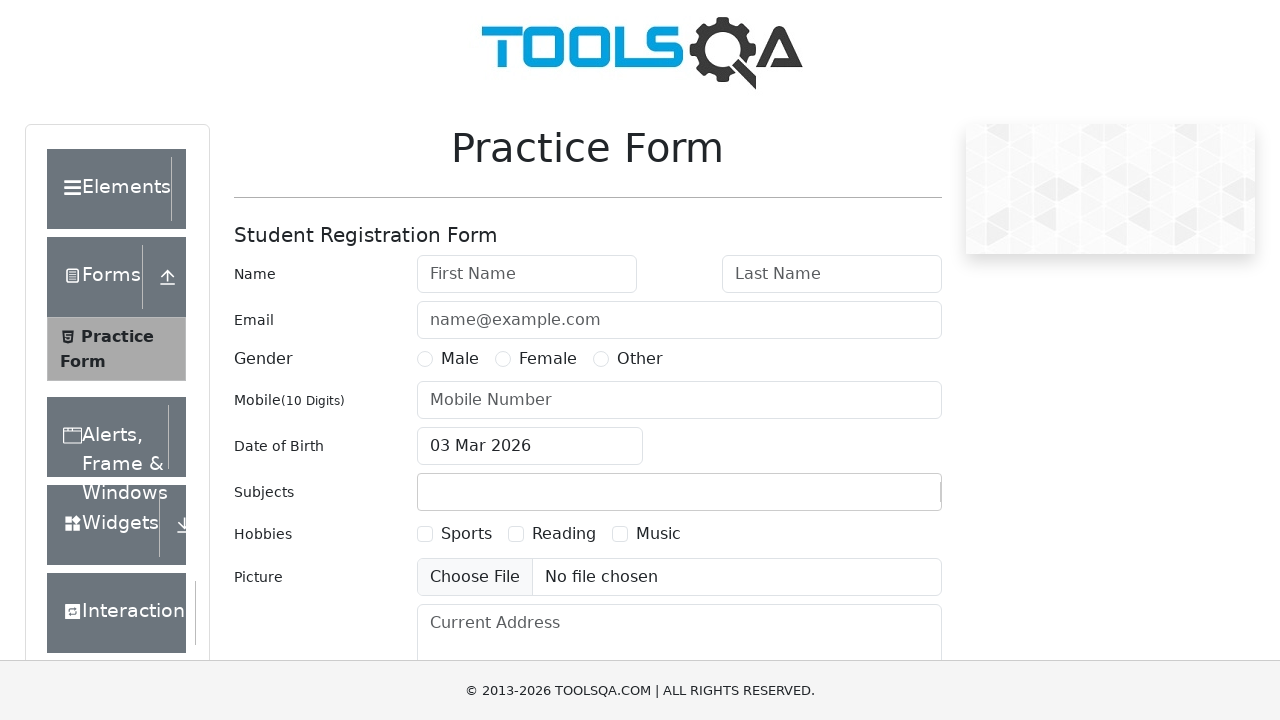

Filled first name field with 'Alex' on #firstName
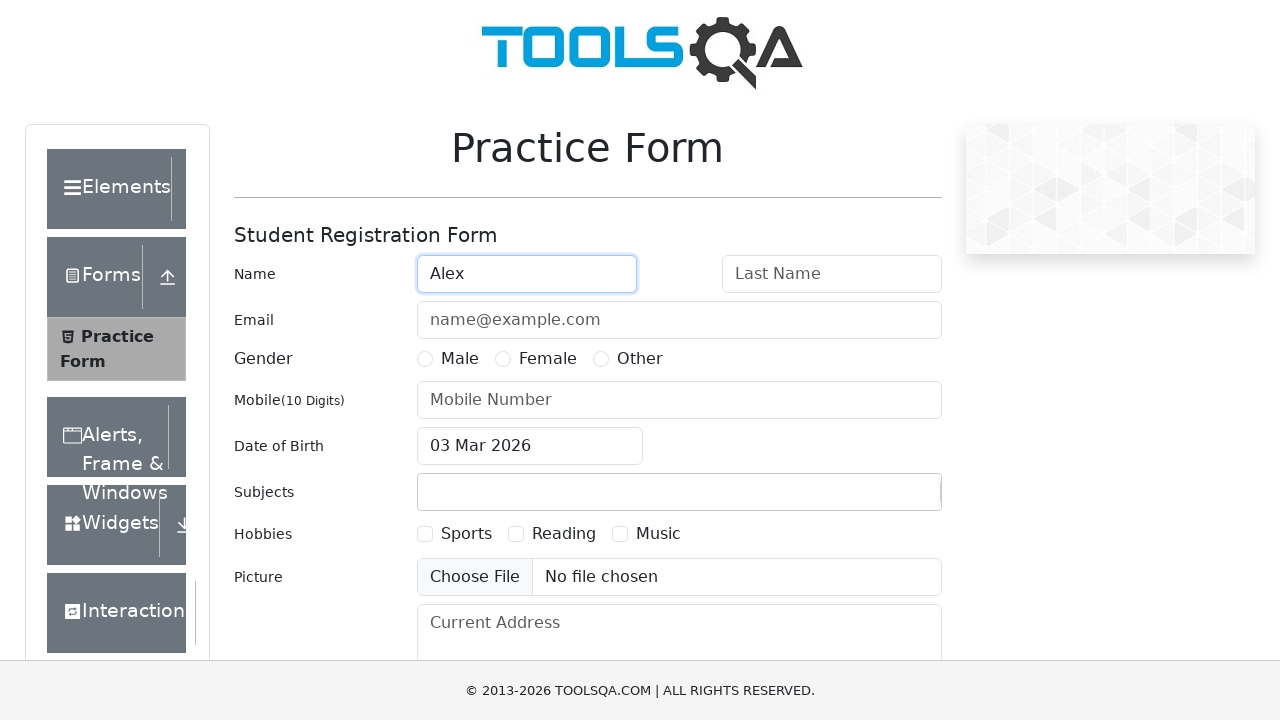

Filled last name field with 'Markov' on #lastName
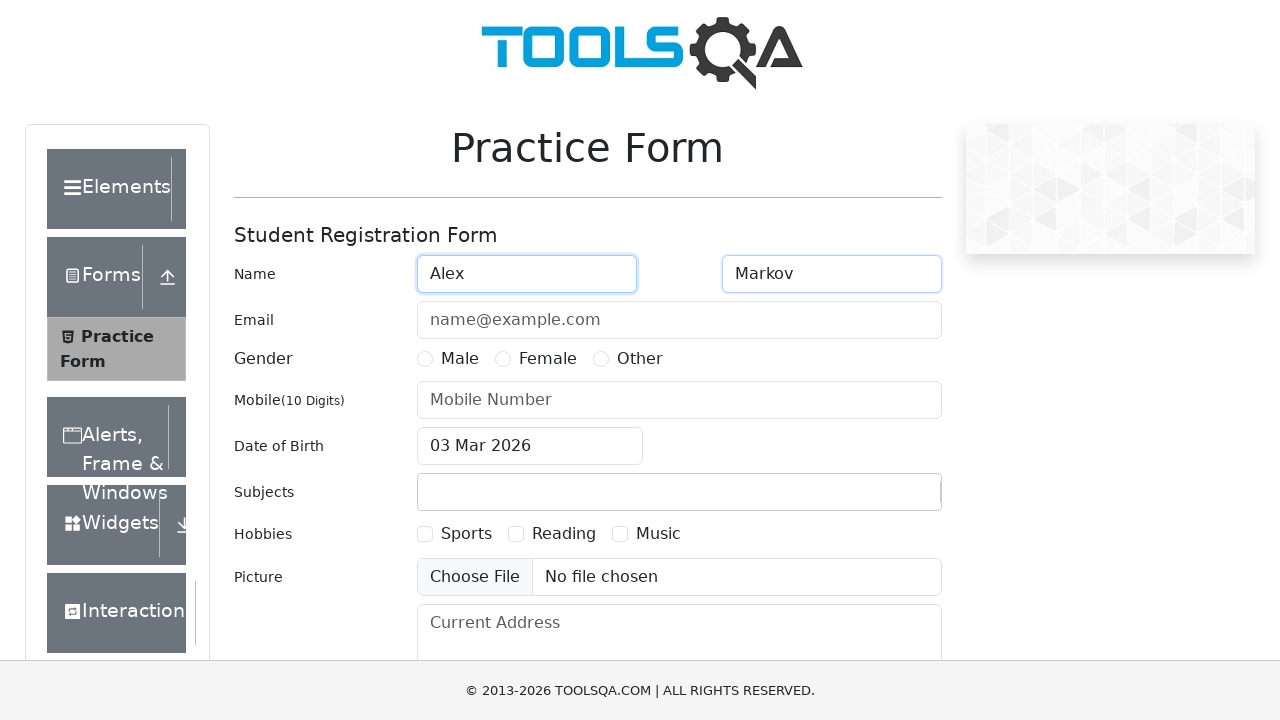

Filled email field with 'test@test.ru' on #userEmail
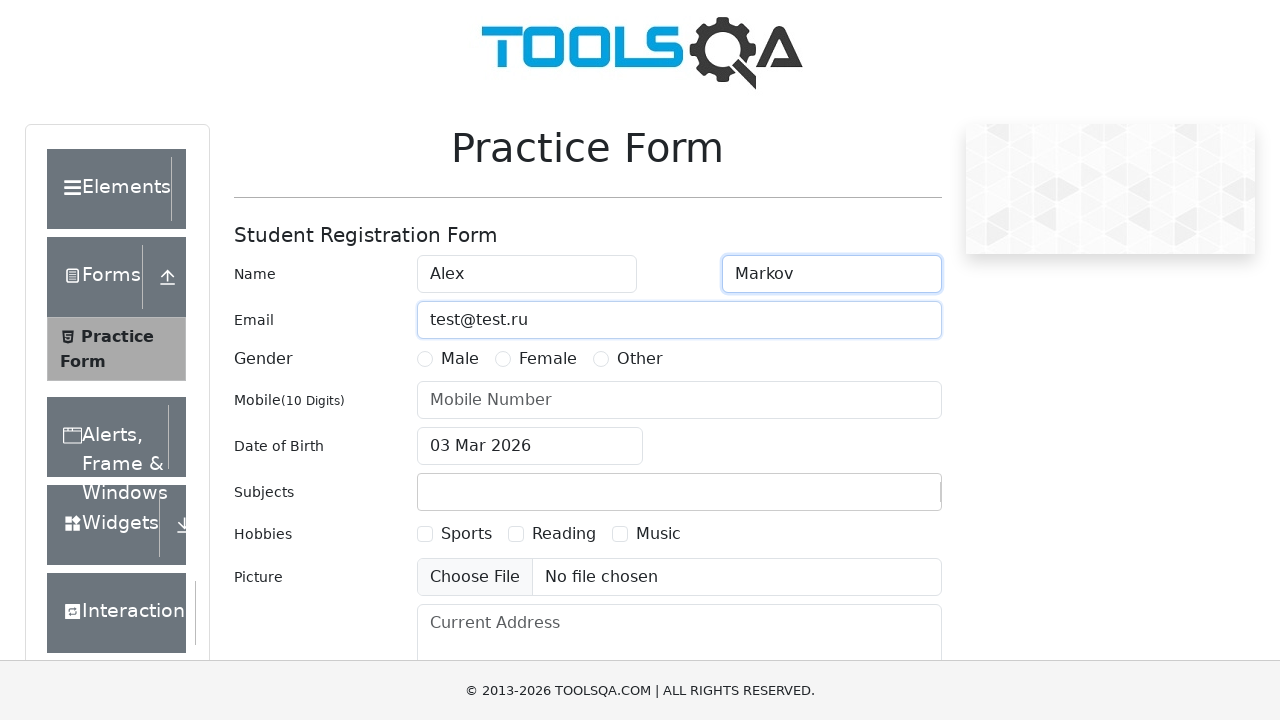

Selected gender radio button at (460, 359) on label[for="gender-radio-1"]
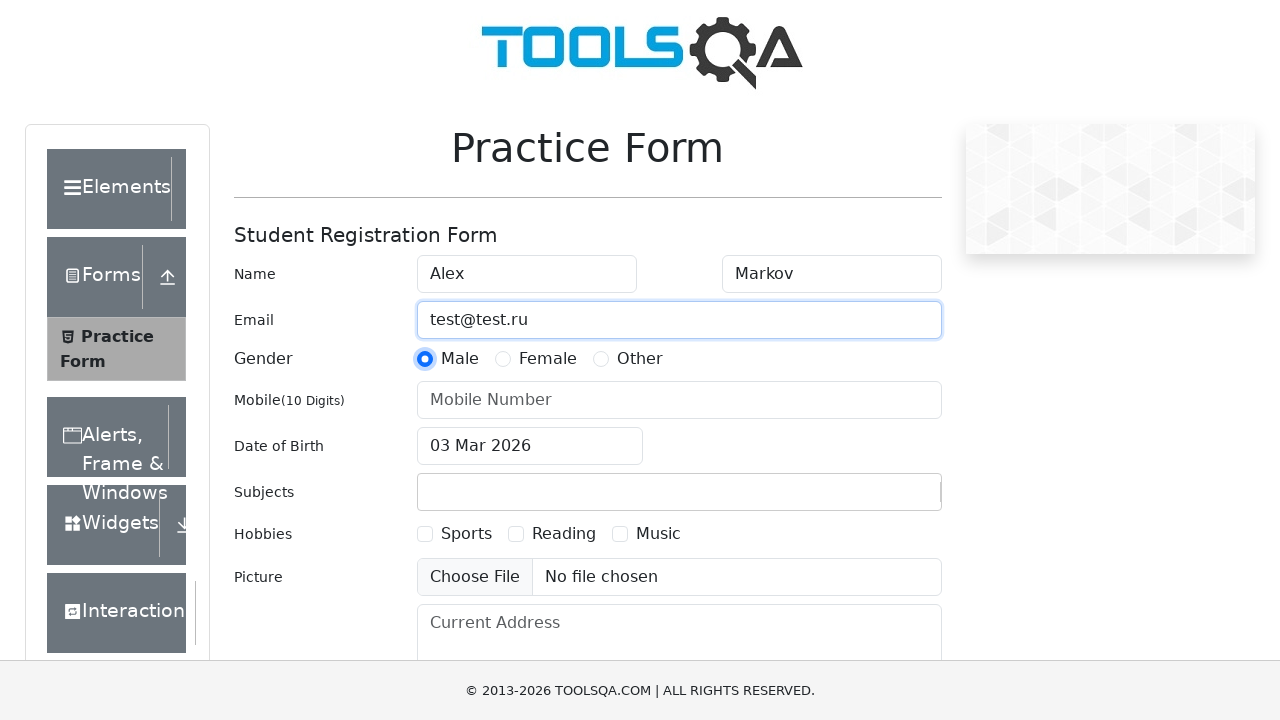

Filled phone number field with '1111111111' on #userNumber
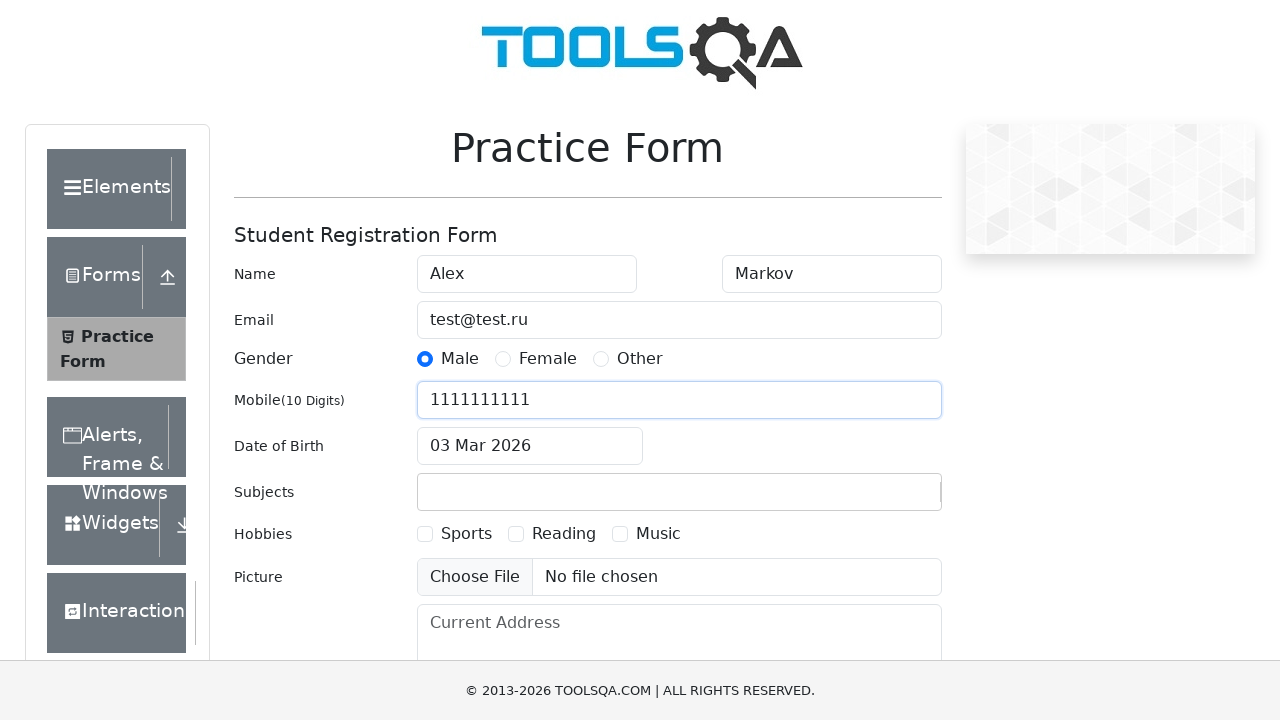

Clicked date of birth input to open date picker at (530, 446) on #dateOfBirthInput
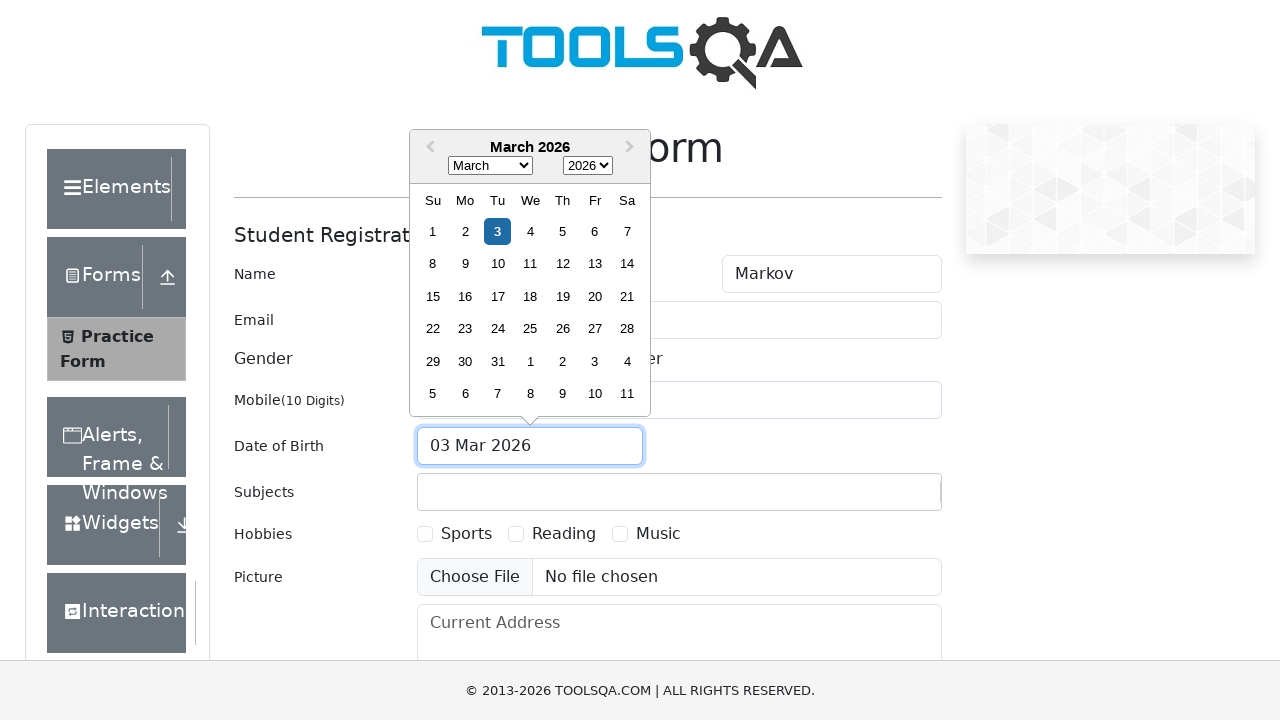

Selected September from month dropdown on .react-datepicker__month-select
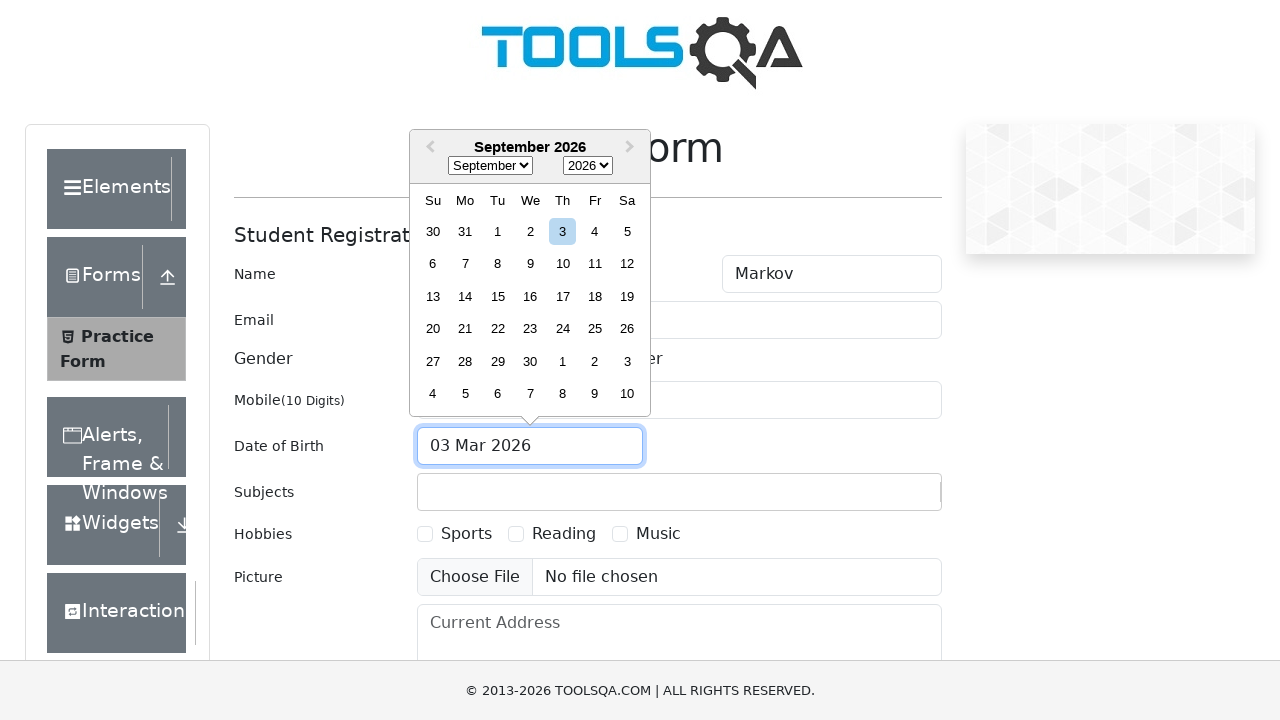

Selected 1997 from year dropdown on .react-datepicker__year-select
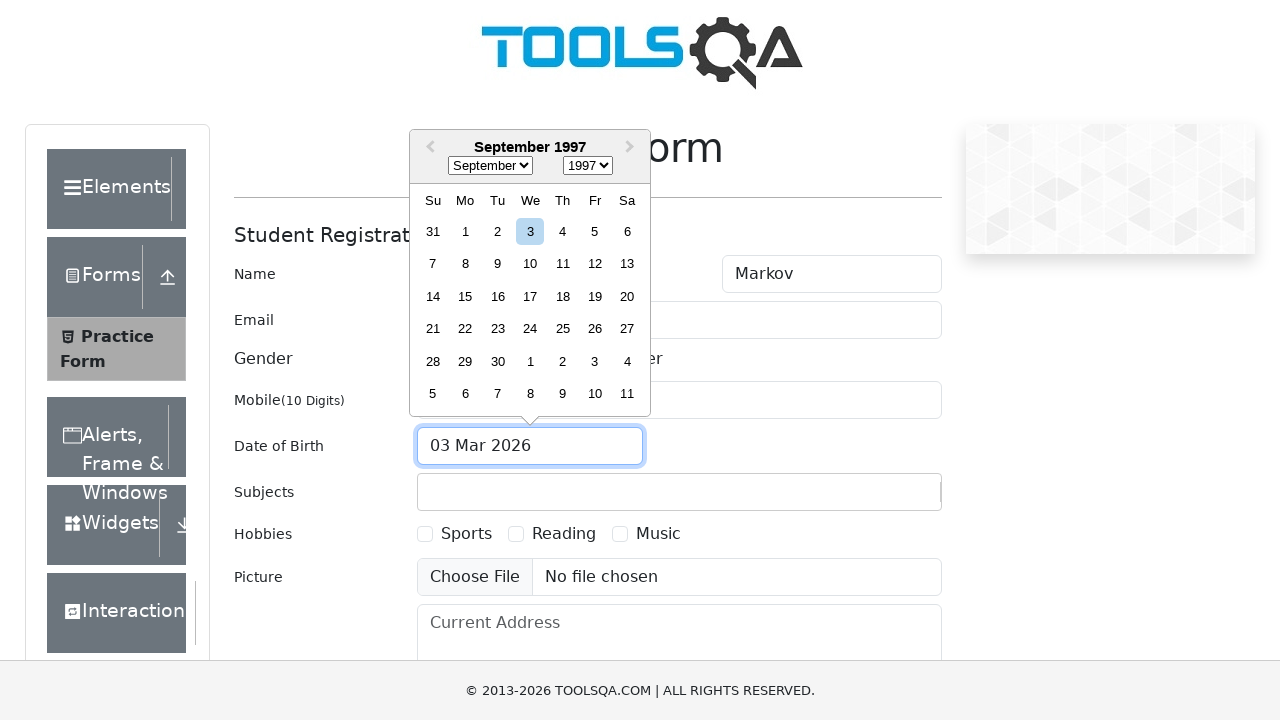

Selected day 3 from date picker at (530, 231) on .react-datepicker__day--003:not(.react-datepicker__day--outside-month)
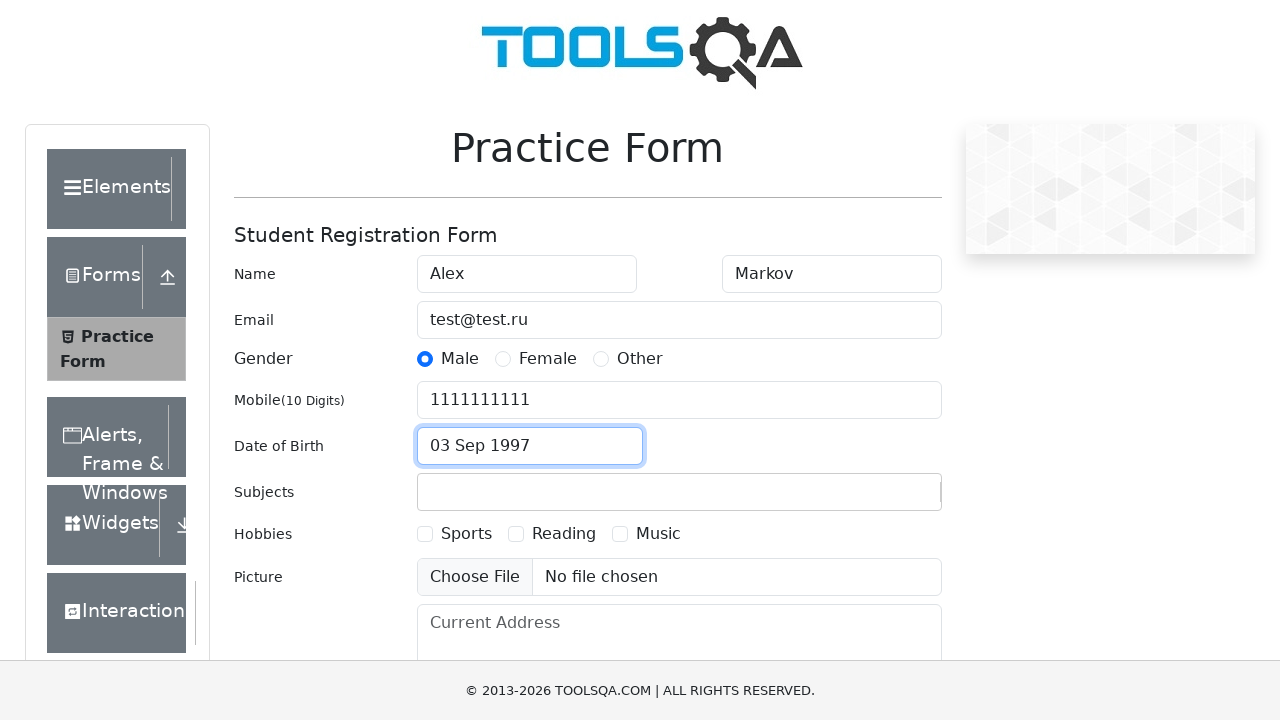

Typed 'Ma' in subjects input field on #subjectsInput
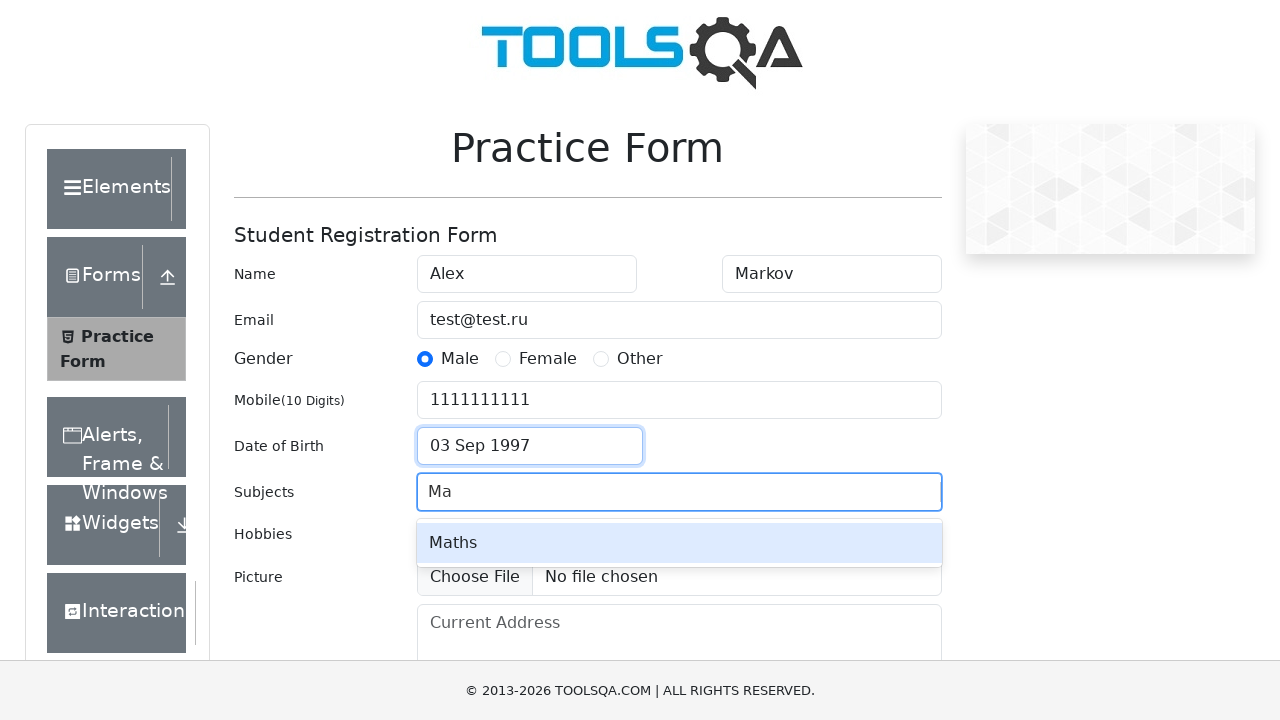

Selected 'Maths' from subjects autocomplete menu at (679, 543) on .subjects-auto-complete__menu >> text=Maths
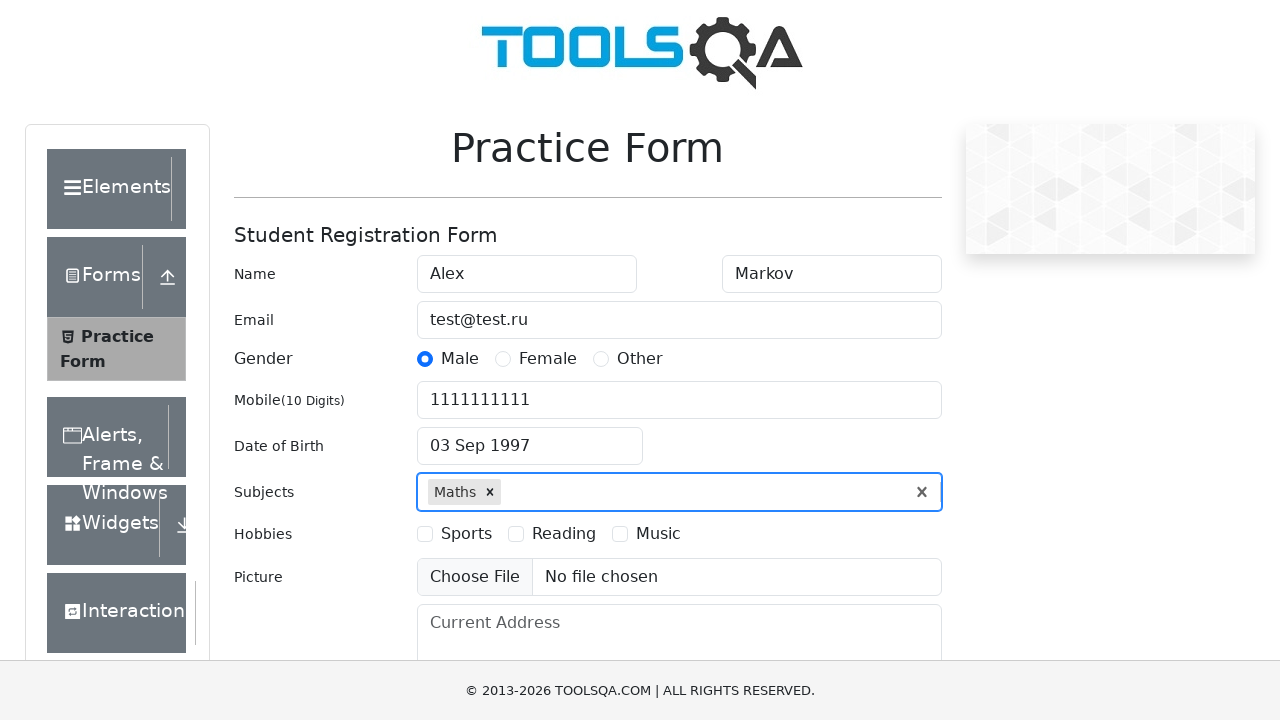

Selected first hobby checkbox at (466, 534) on label[for="hobbies-checkbox-1"]
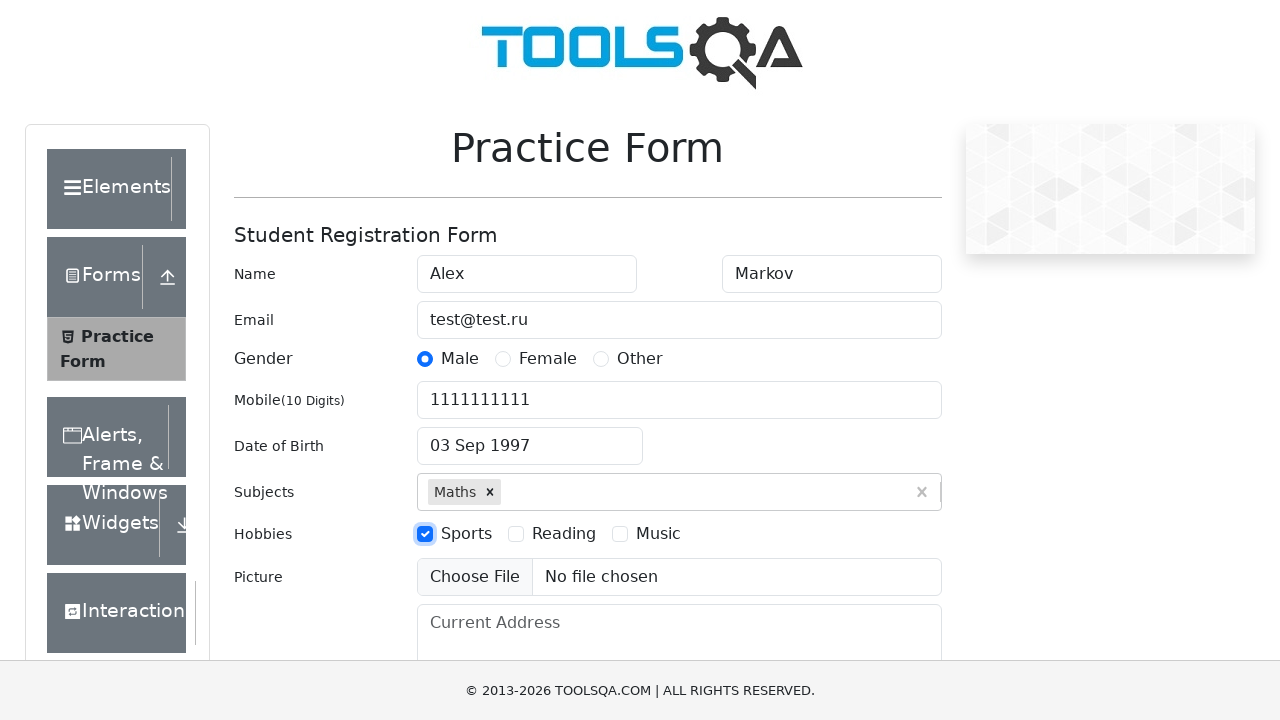

Filled address field with 'Test Address' on #currentAddress
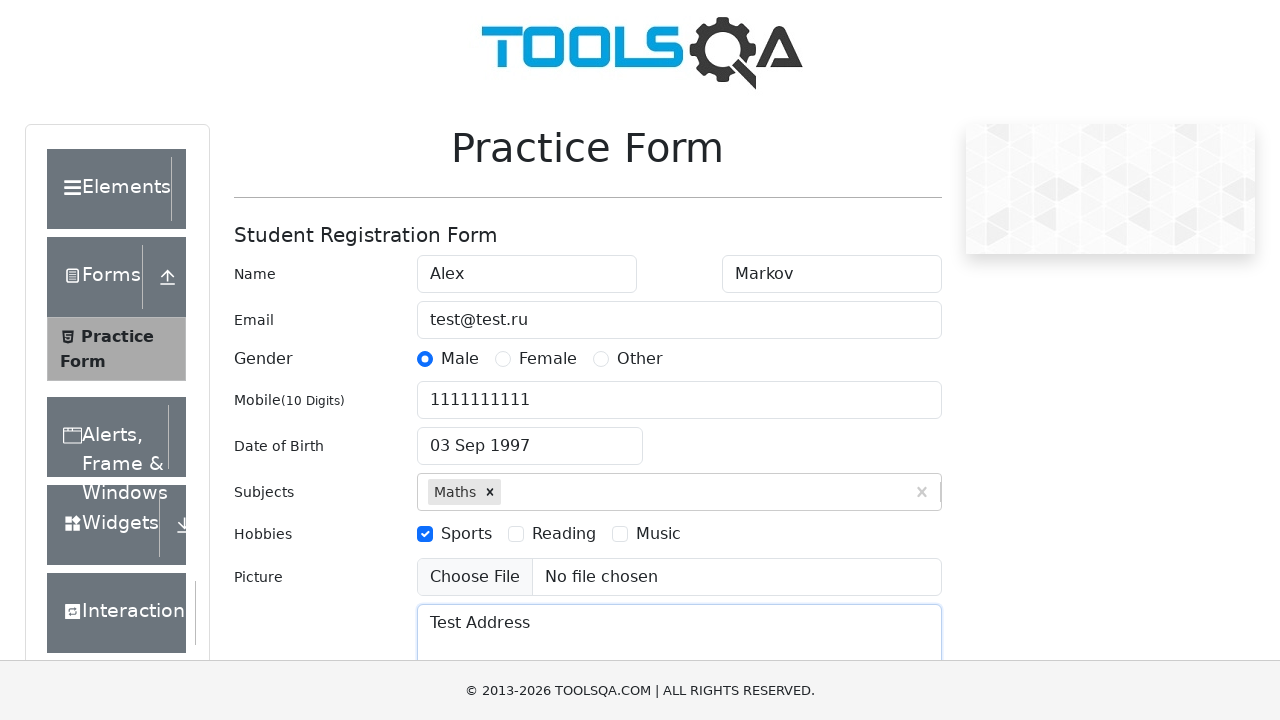

Clicked state dropdown to open at (527, 437) on #state
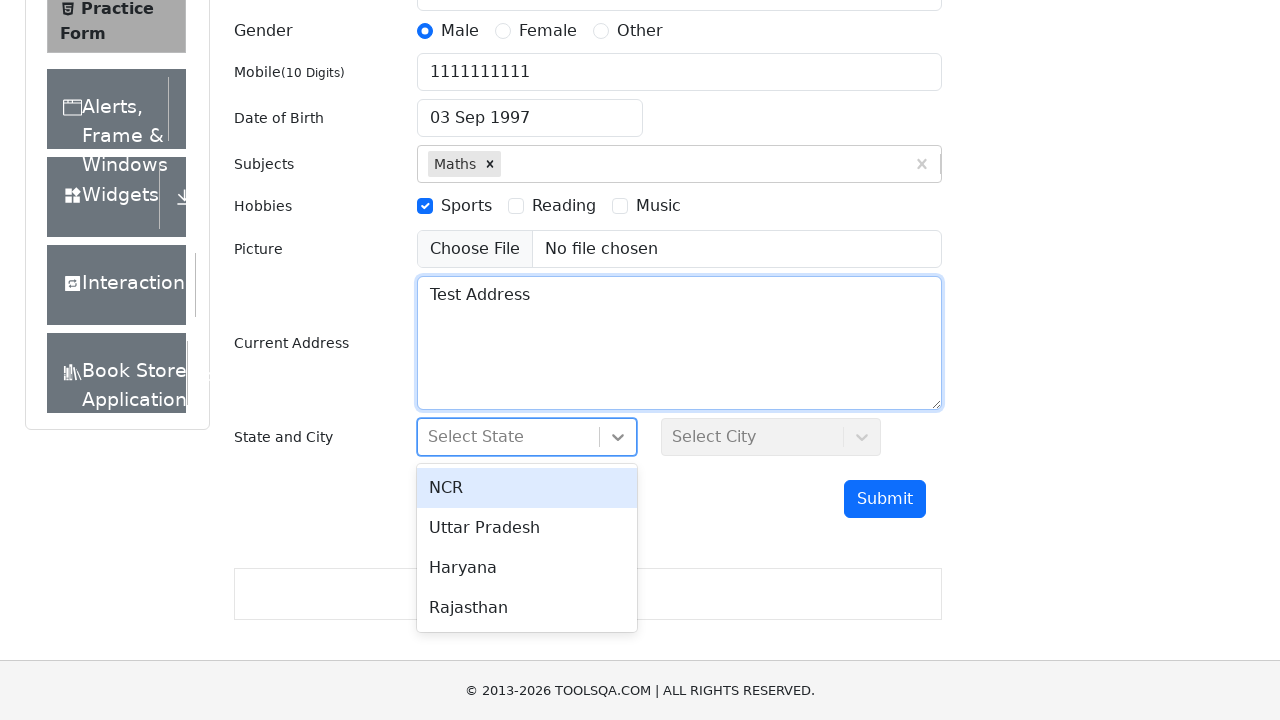

Selected first state option from dropdown at (527, 488) on #react-select-3-option-0
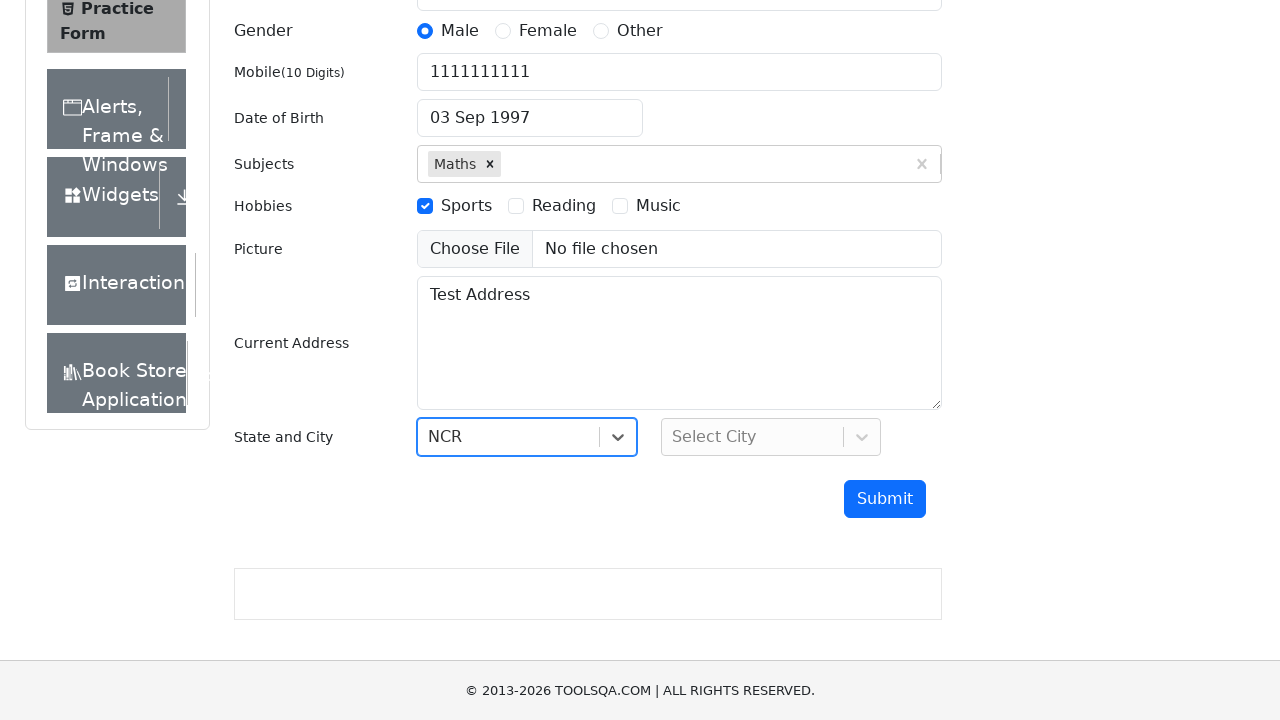

Clicked city dropdown to open at (771, 437) on #city
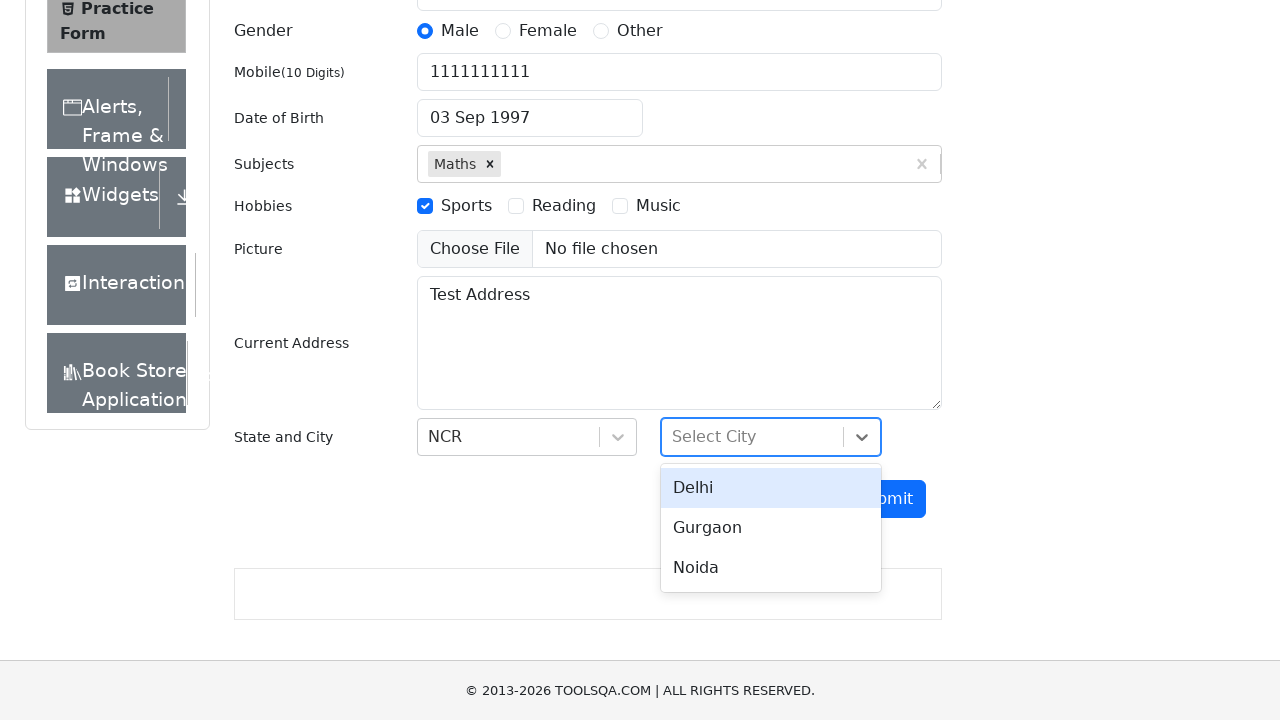

Selected first city option from dropdown at (771, 488) on #react-select-4-option-0
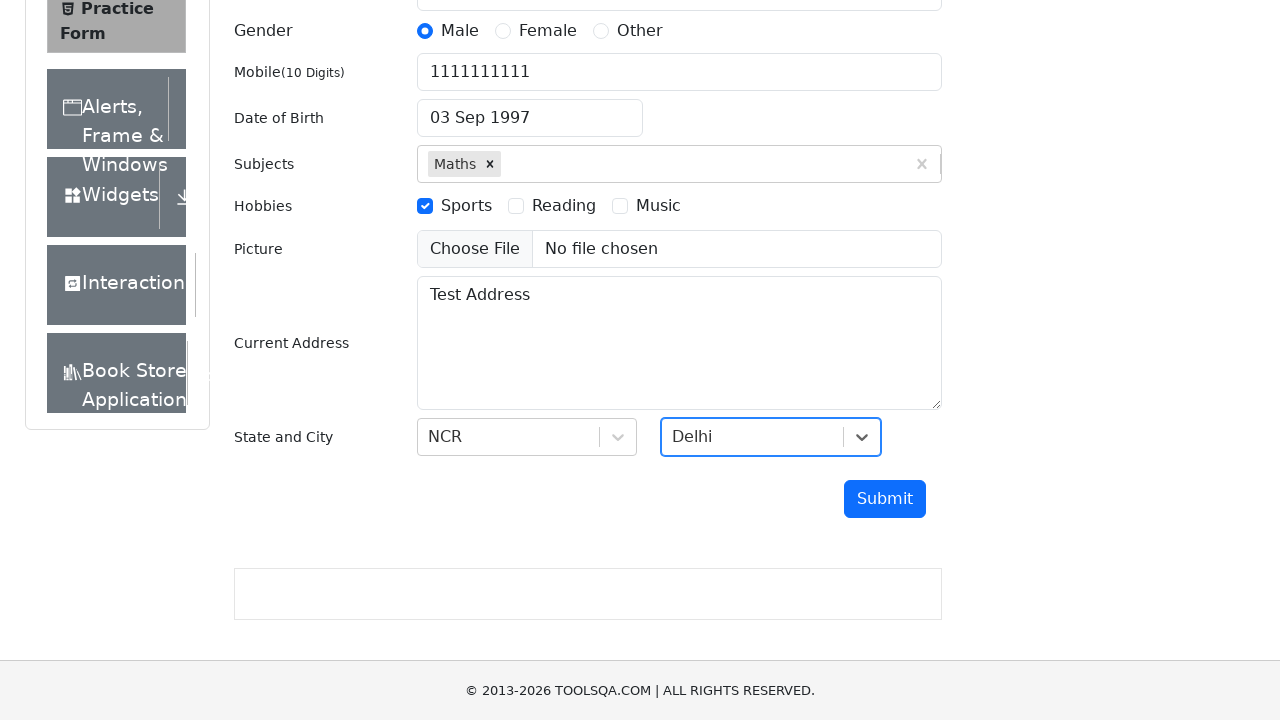

Clicked submit button to submit the form at (885, 499) on #submit
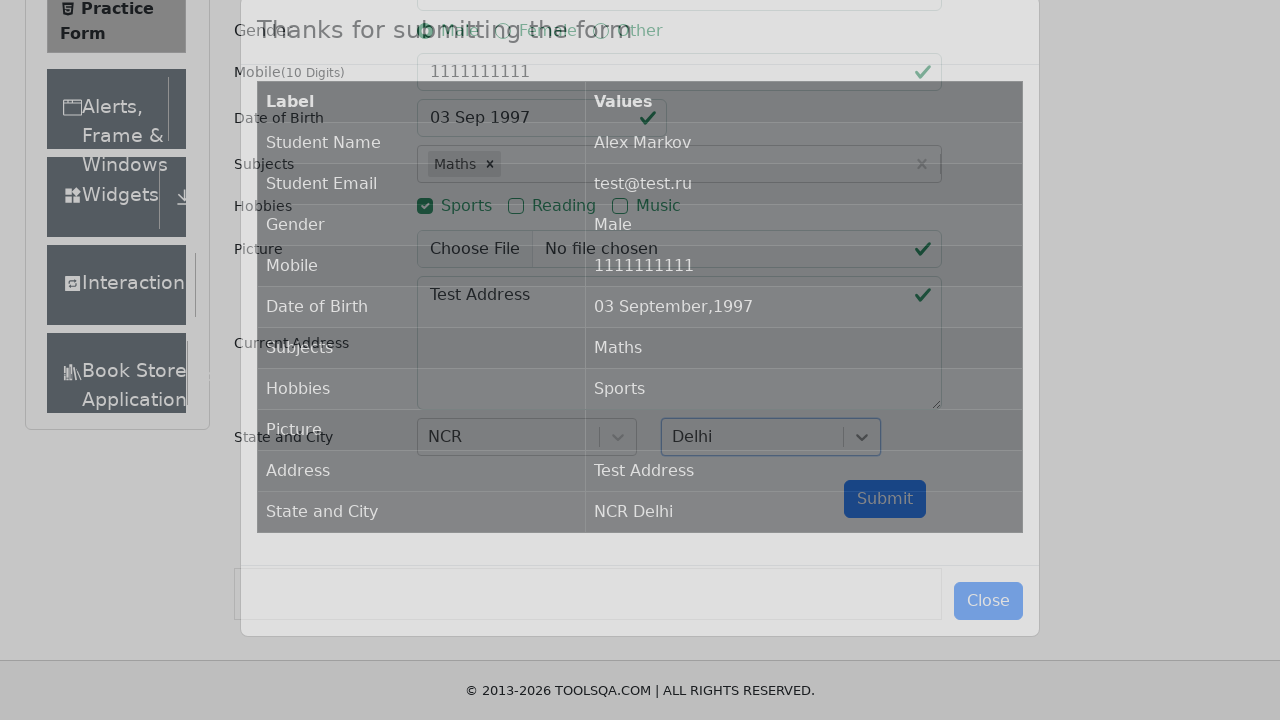

Confirmation modal appeared and is visible
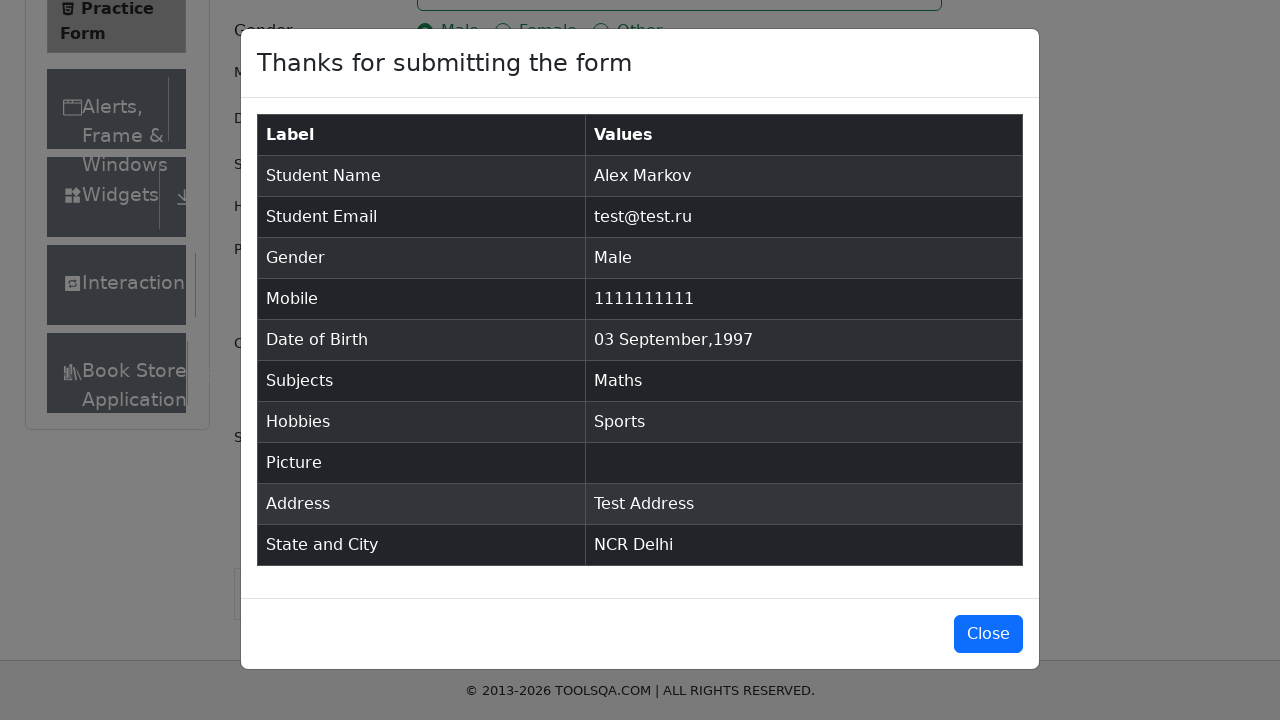

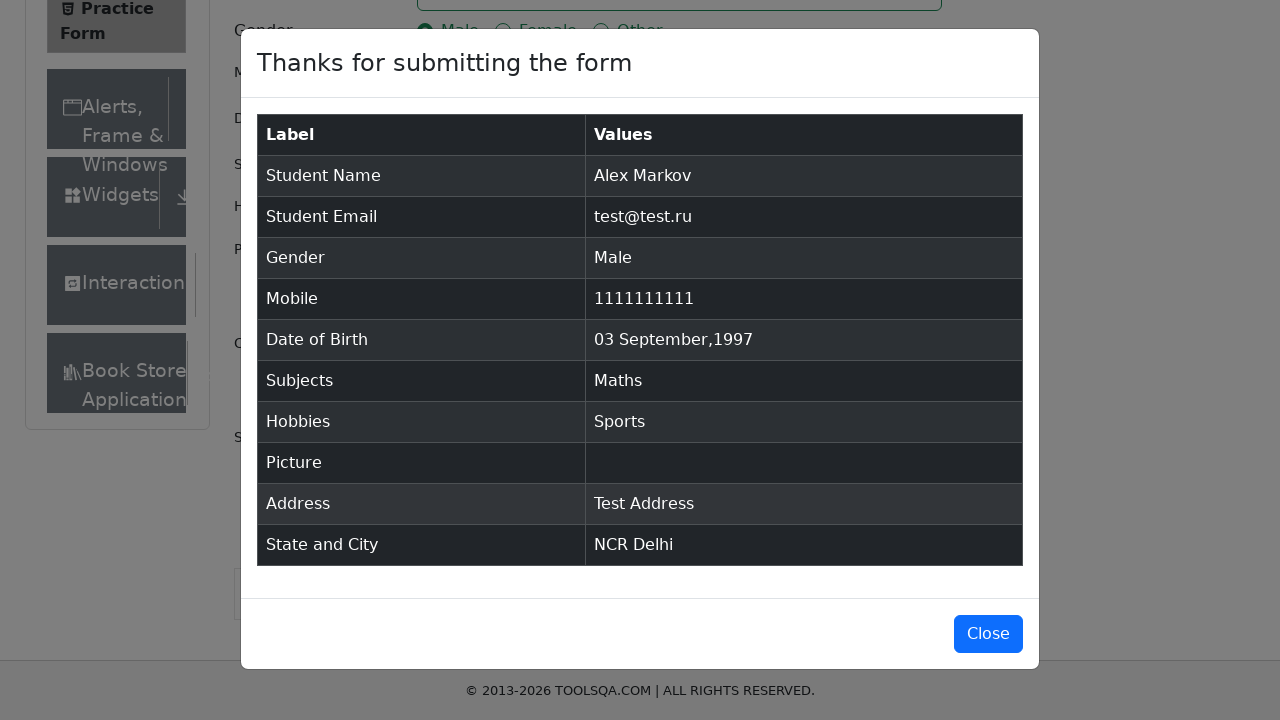